Tests file download functionality by clicking download button and handling the download

Starting URL: http://demo.automationtesting.in/FileDownload.html

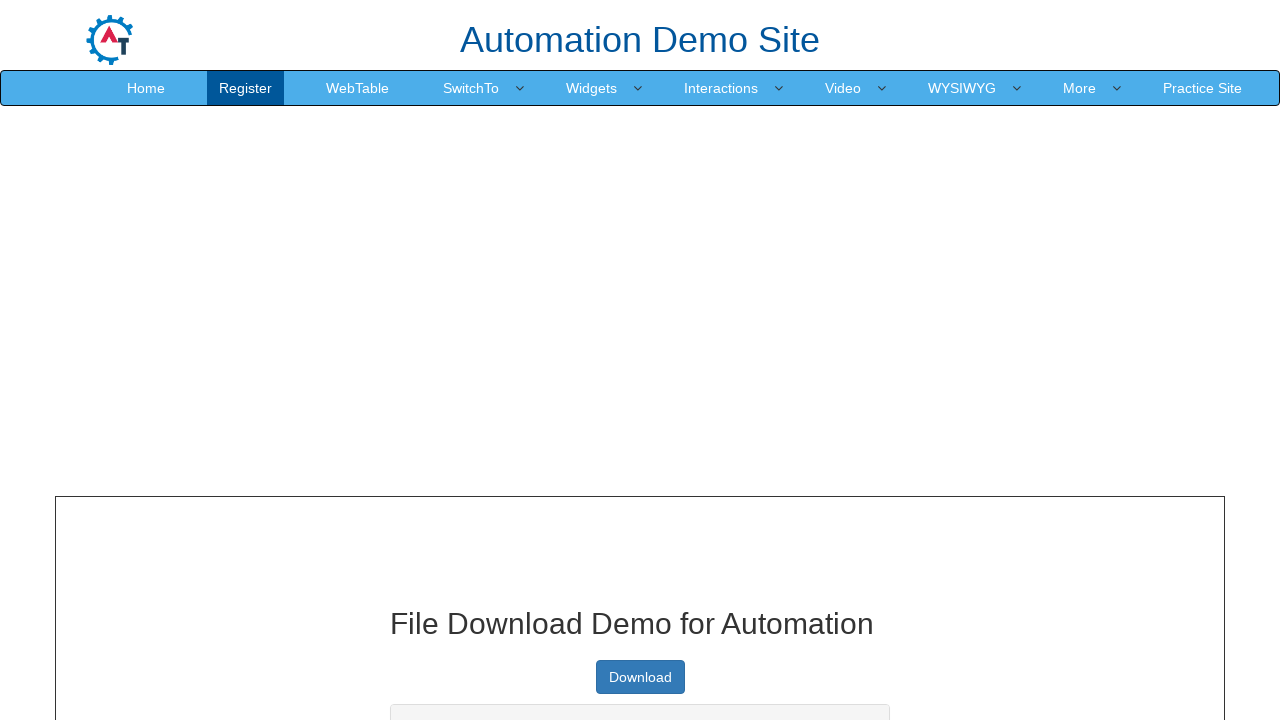

Clicked download button and handled file download at (640, 677) on a.btn.btn-primary
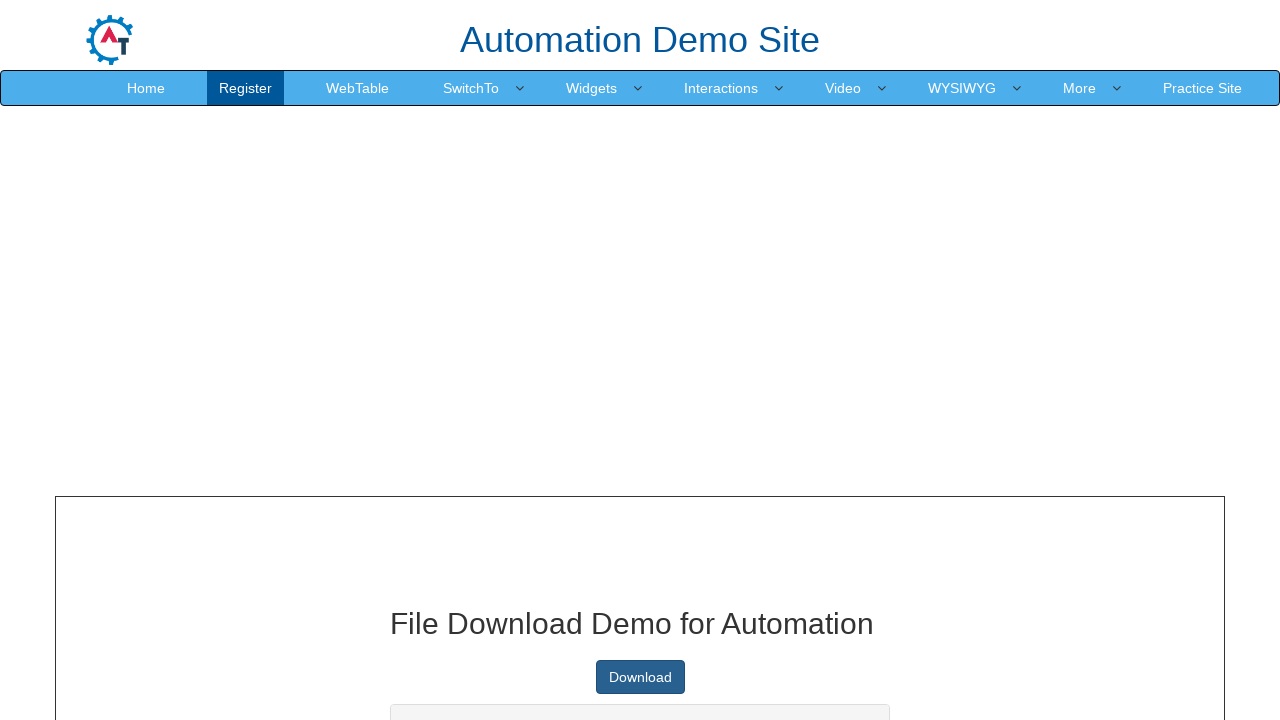

File download completed and download object obtained
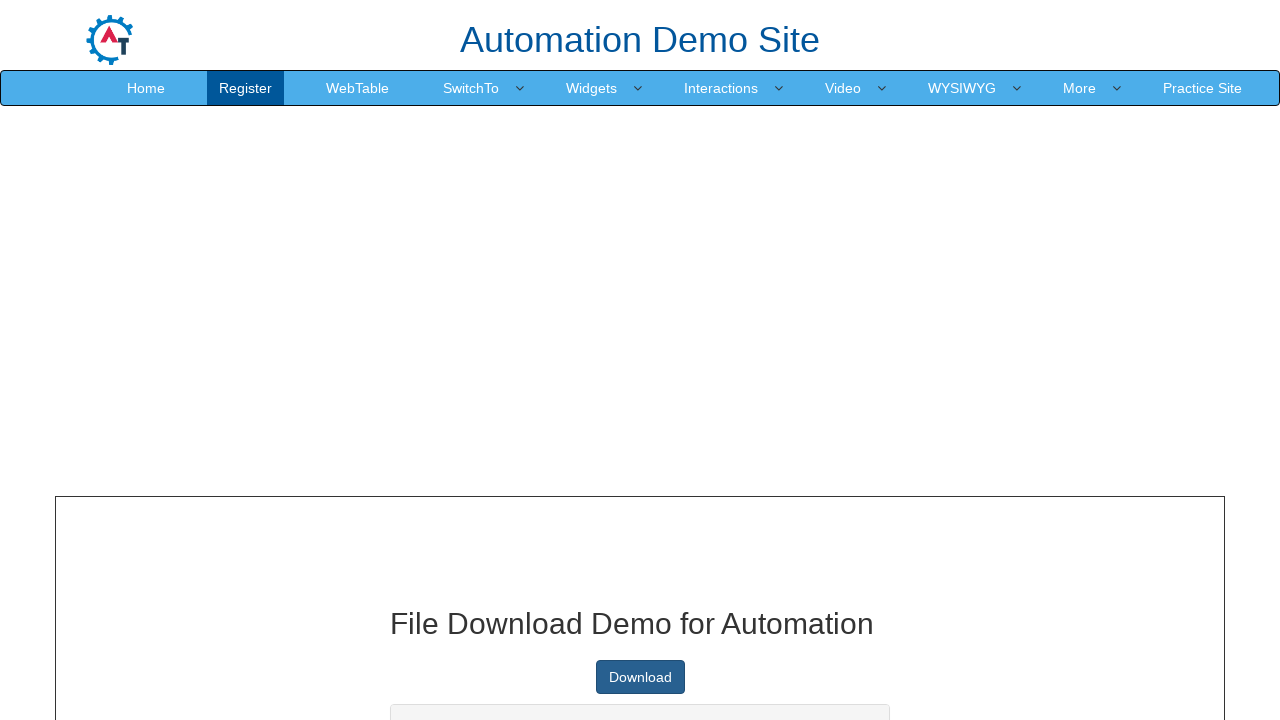

Printed download URL
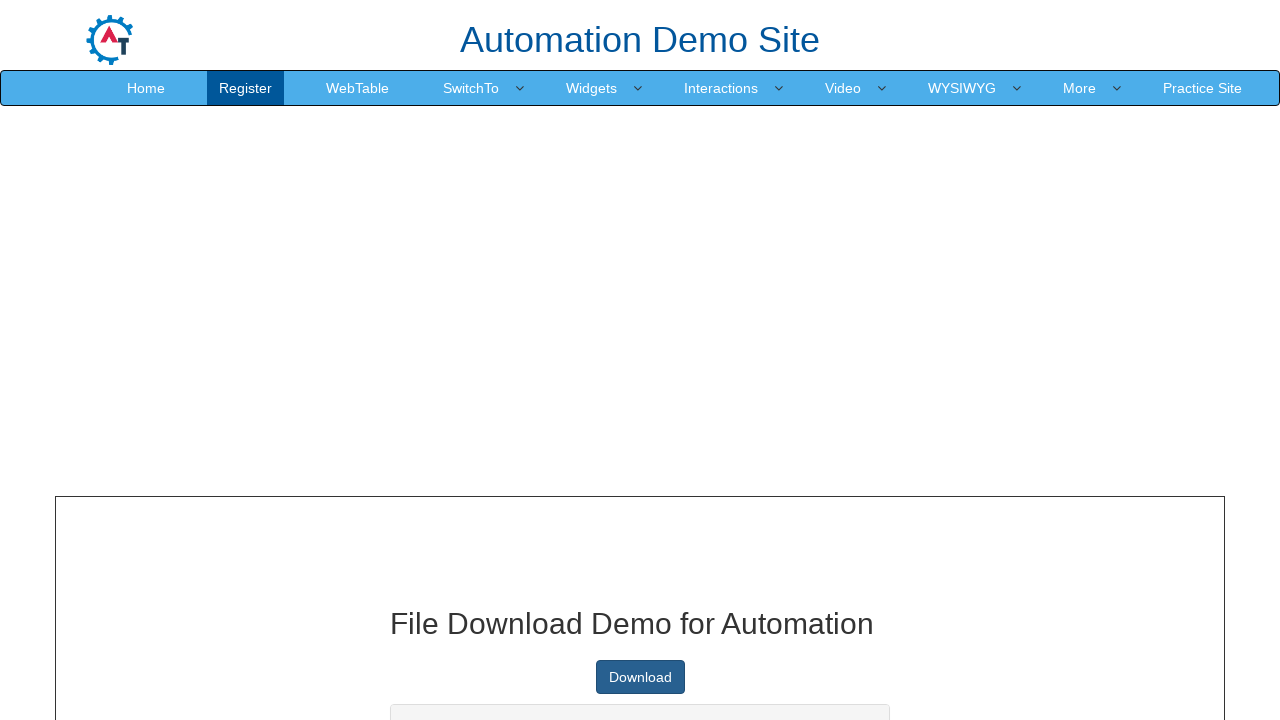

Printed page title
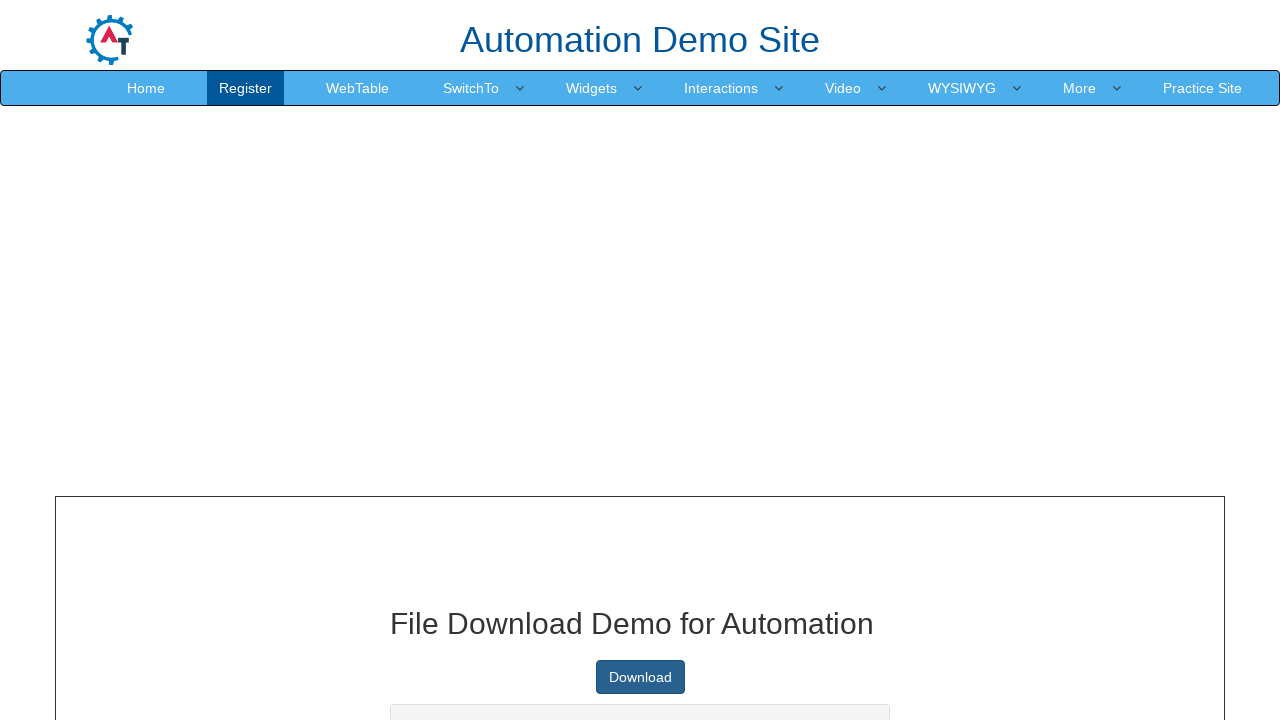

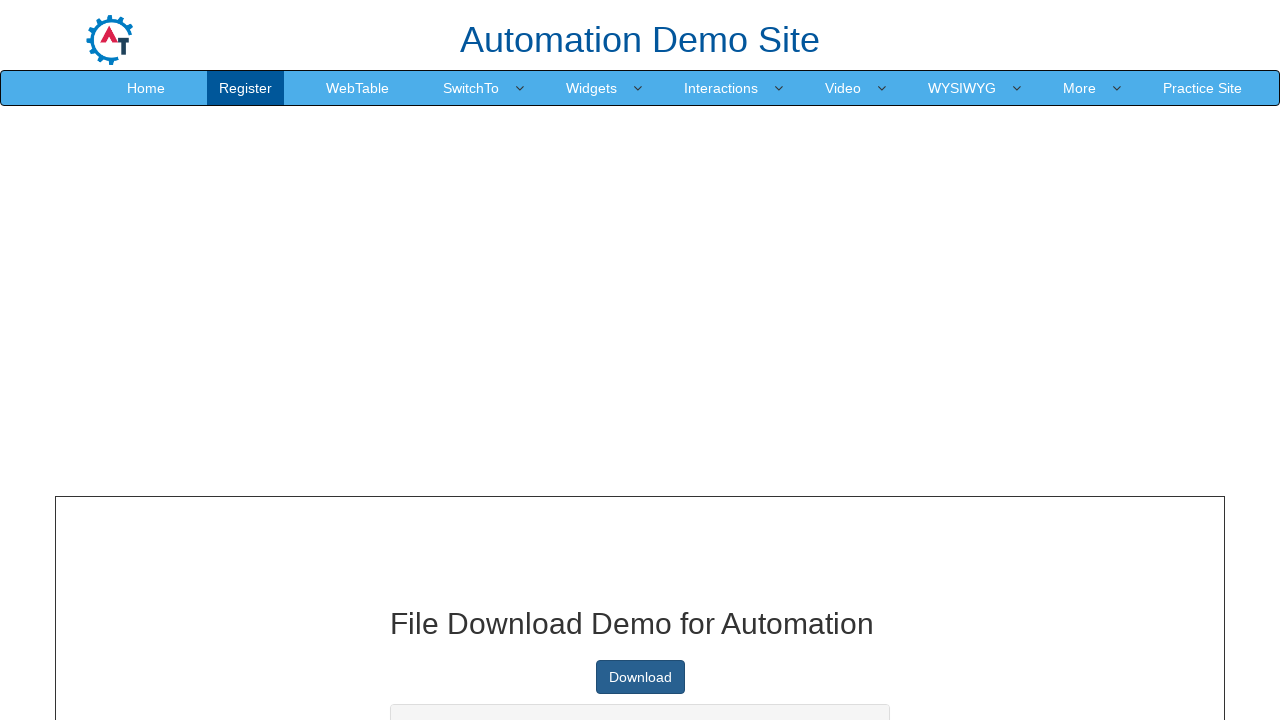